Tests a horoscope form by filling in name, date of birth (day, month, year), birth time (hour, minute, AM/PM) using dropdown selections, entering a city, and clicking search.

Starting URL: https://horoscope.hosuronline.com/horoscope.php

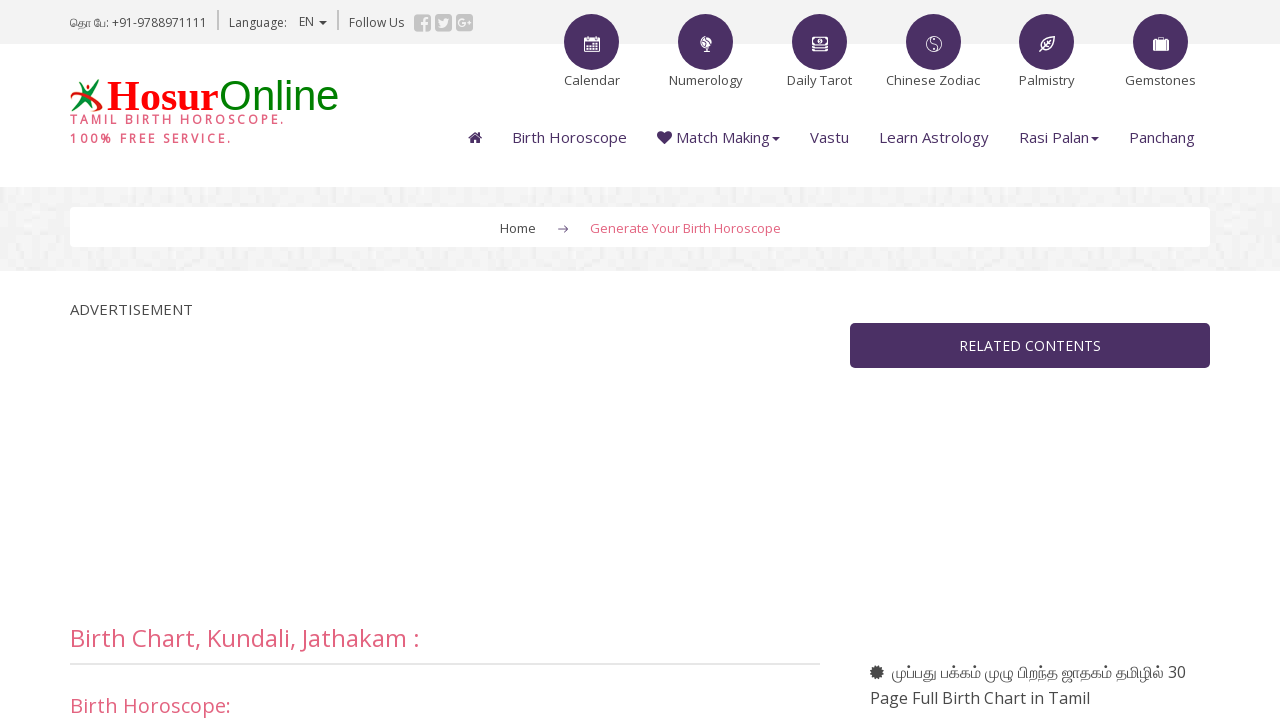

Filled name field with 'sathish' on #name
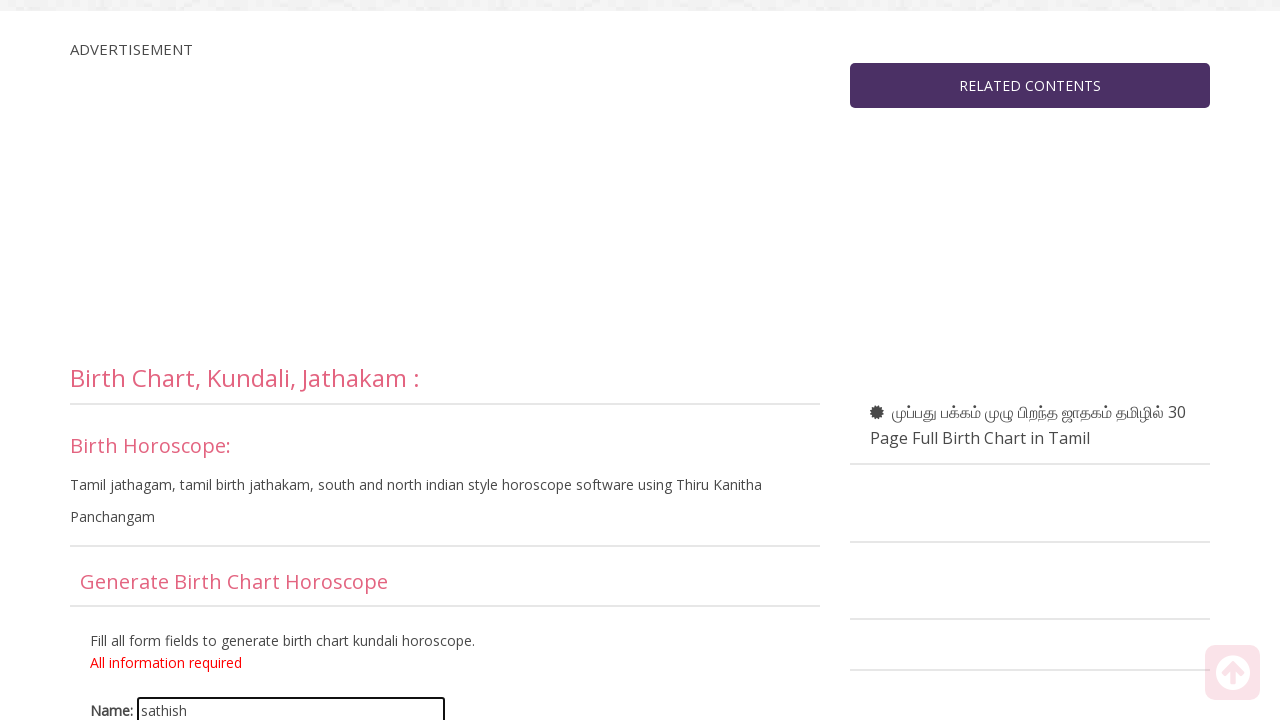

Selected day of birth: 31 on #day
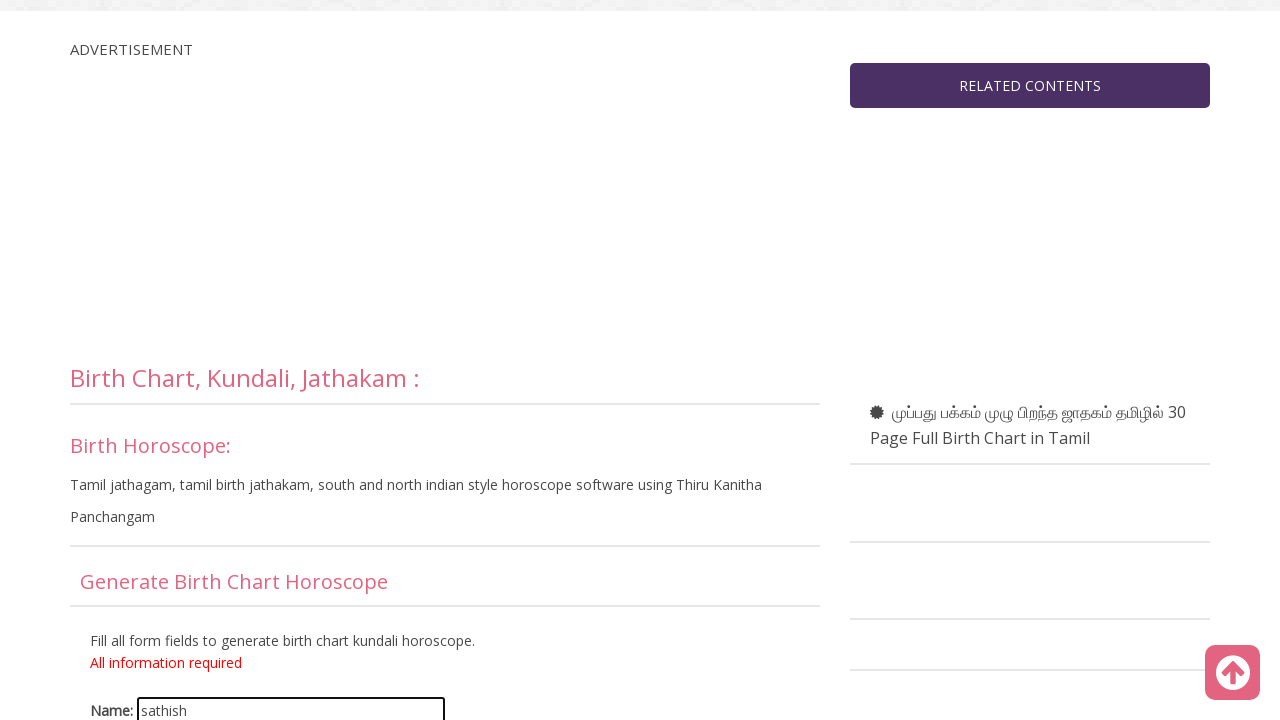

Selected month of birth: November on #month
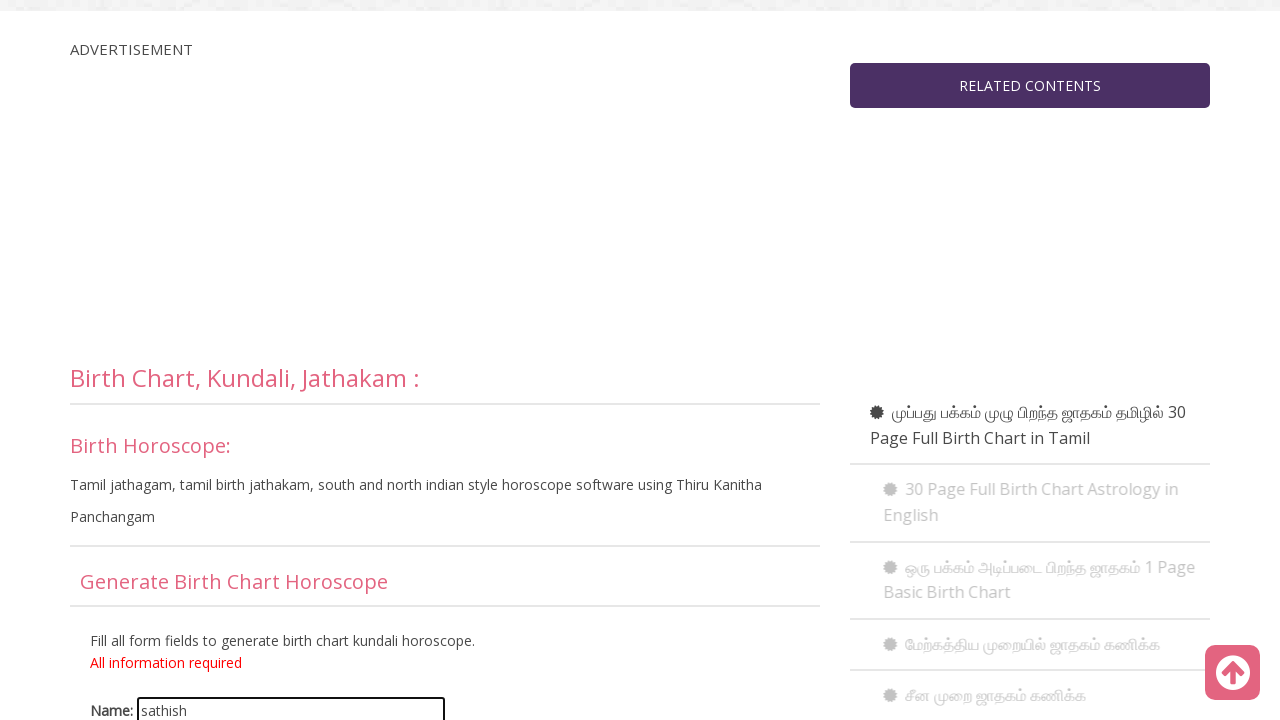

Selected year of birth: 1966 on #year
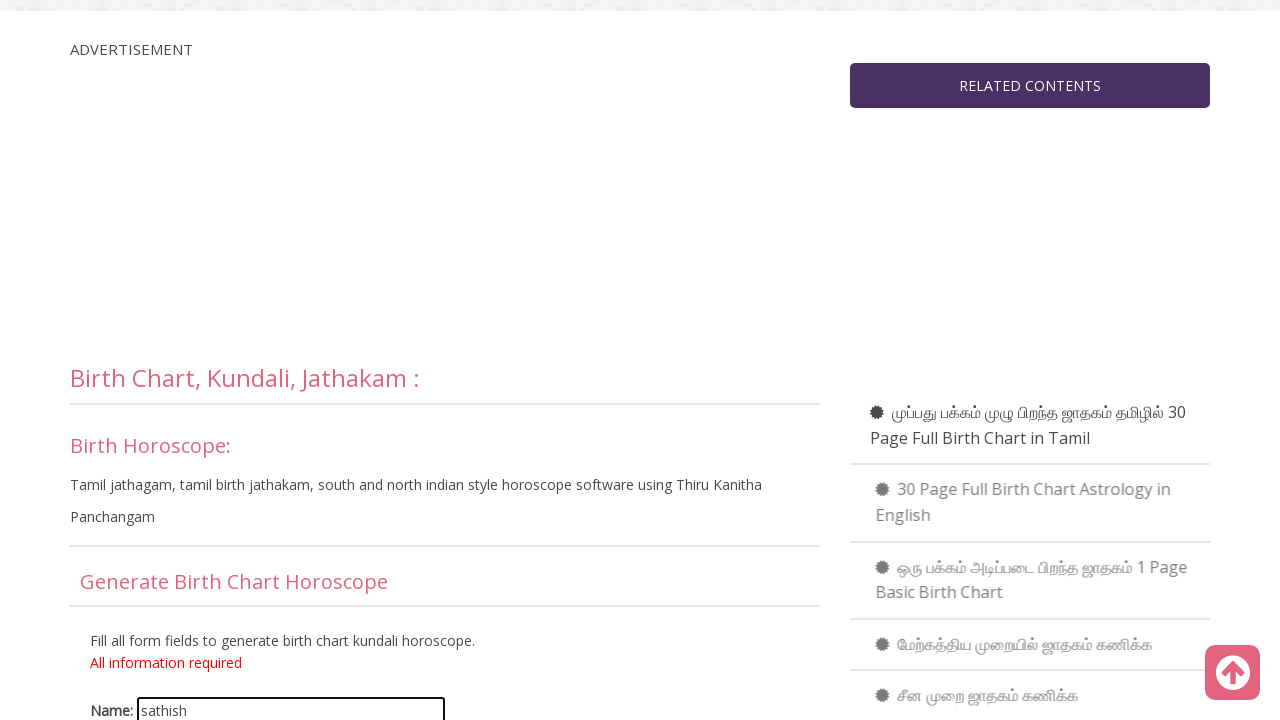

Selected birth hour: 11 on #hour
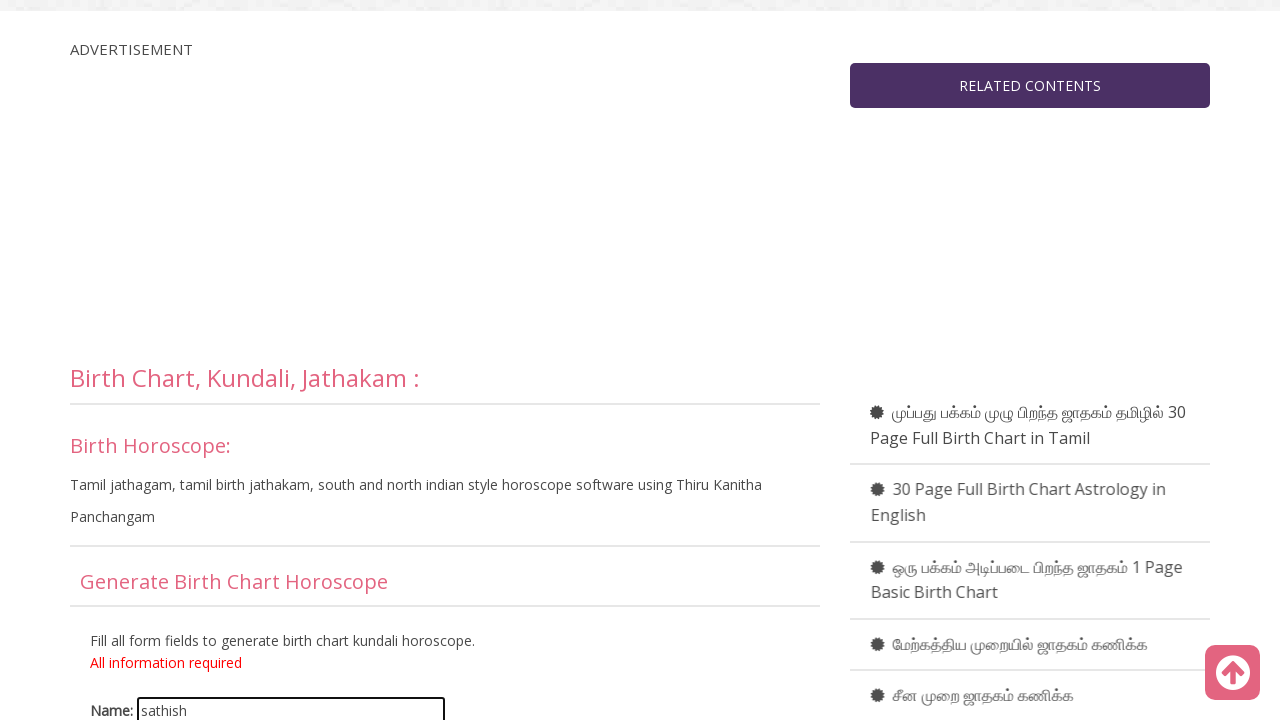

Selected birth minute: 11 on #minute
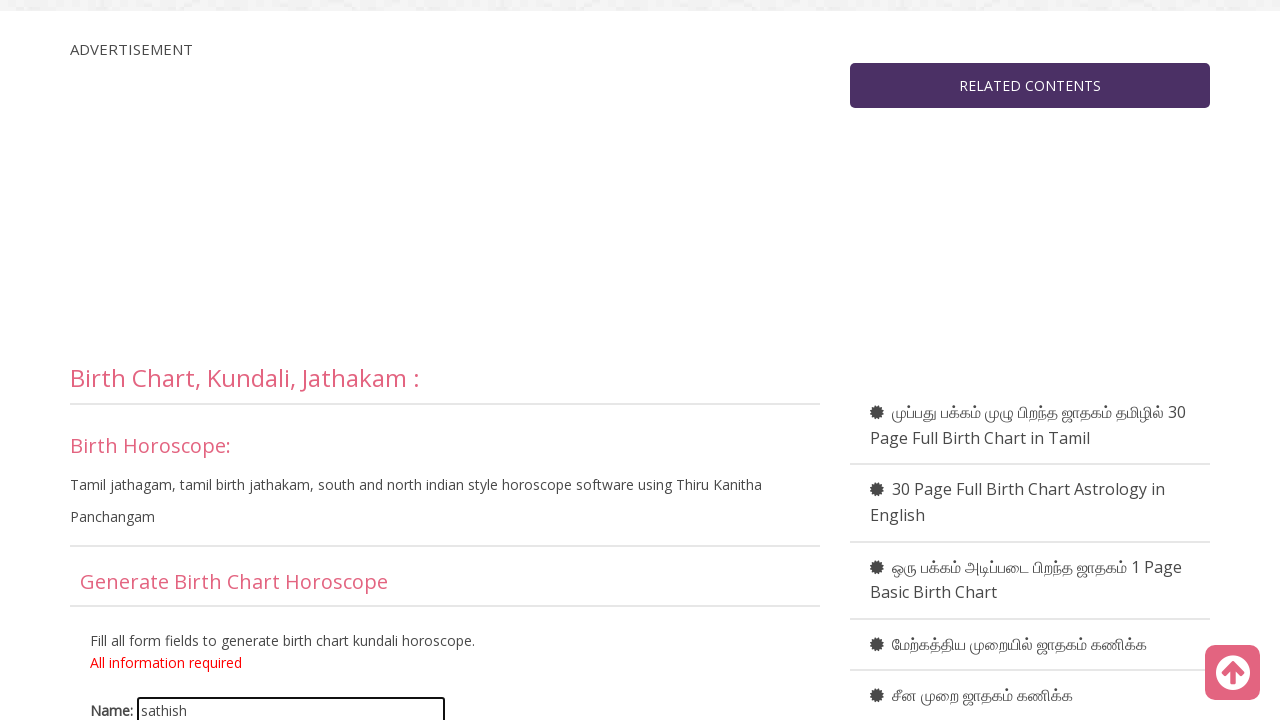

Selected AM/PM: AM on #AMPM
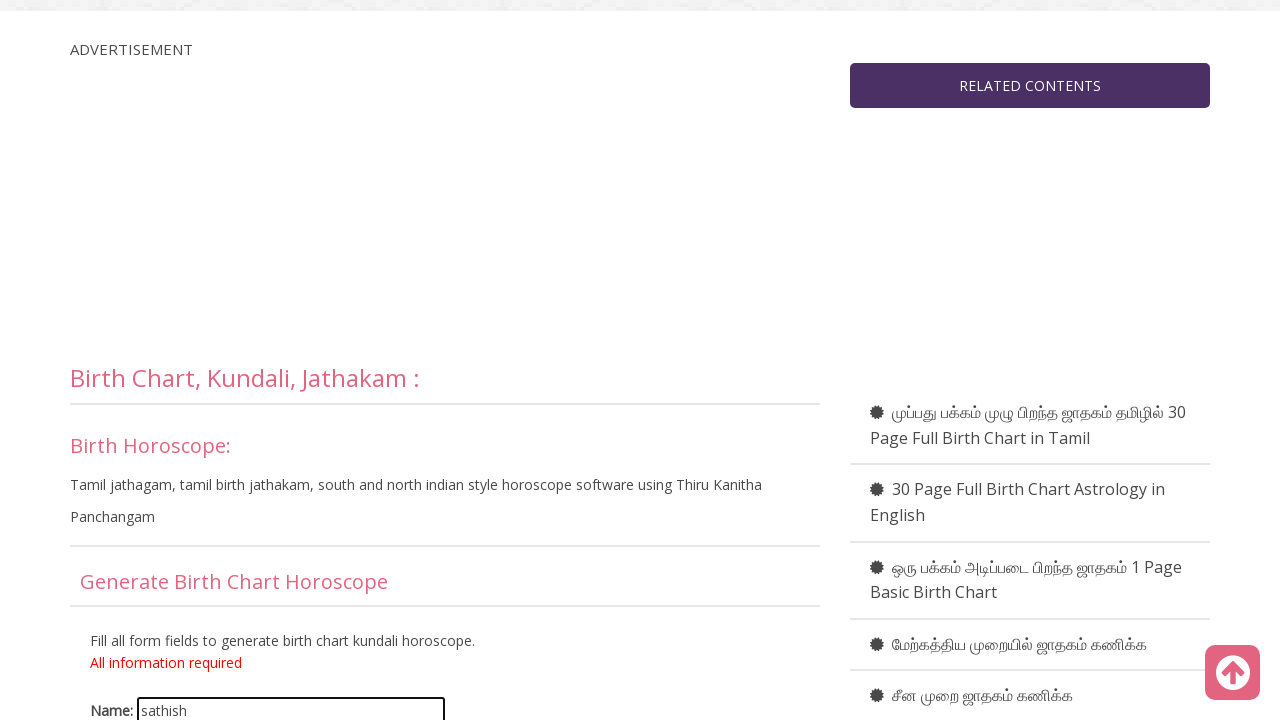

Filled birth city field with 'paris' on #birthcity
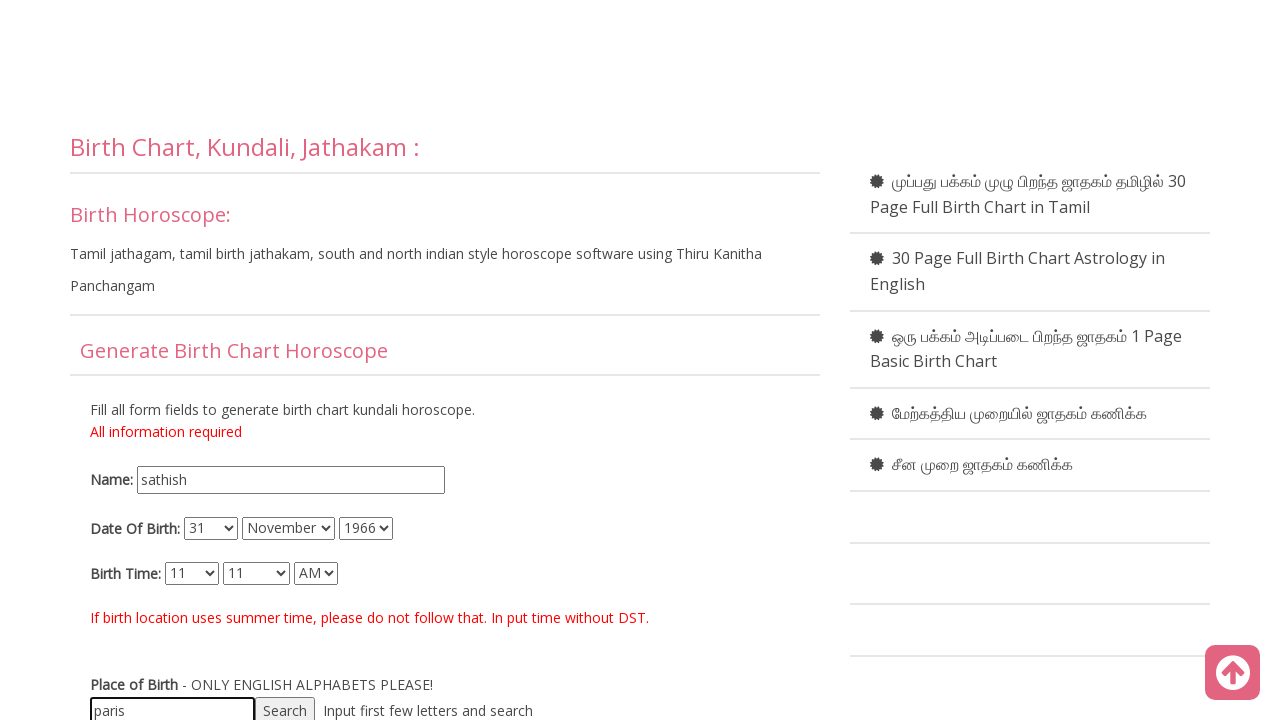

Clicked search button to submit horoscope form at (285, 706) on #search
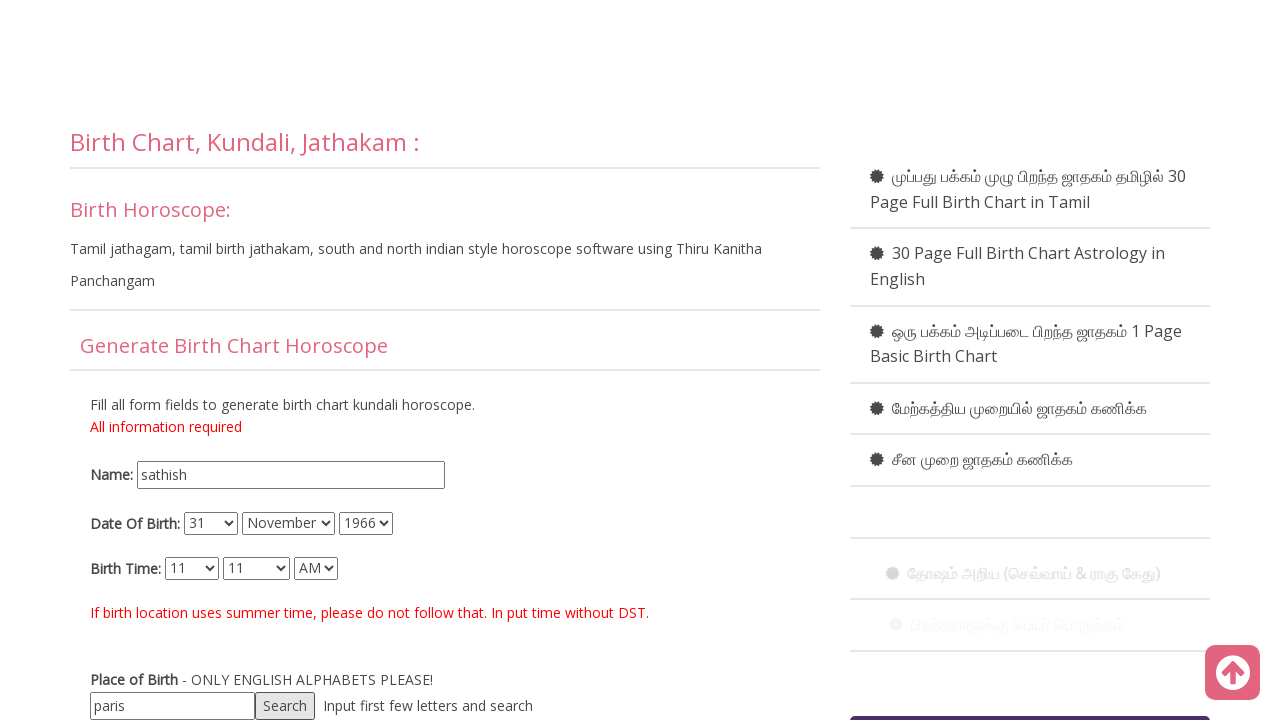

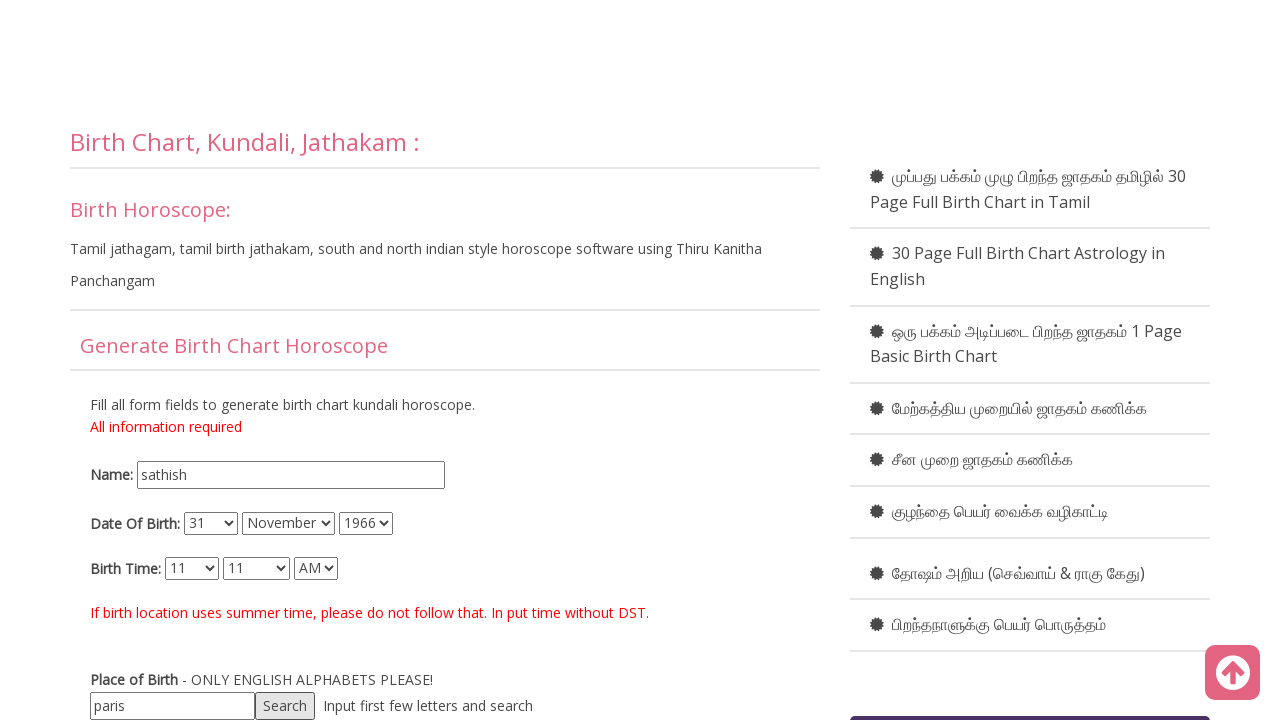